Navigates to the DemoBlaze e-commerce demo site and verifies that product listings are displayed on the homepage.

Starting URL: https://www.demoblaze.com/

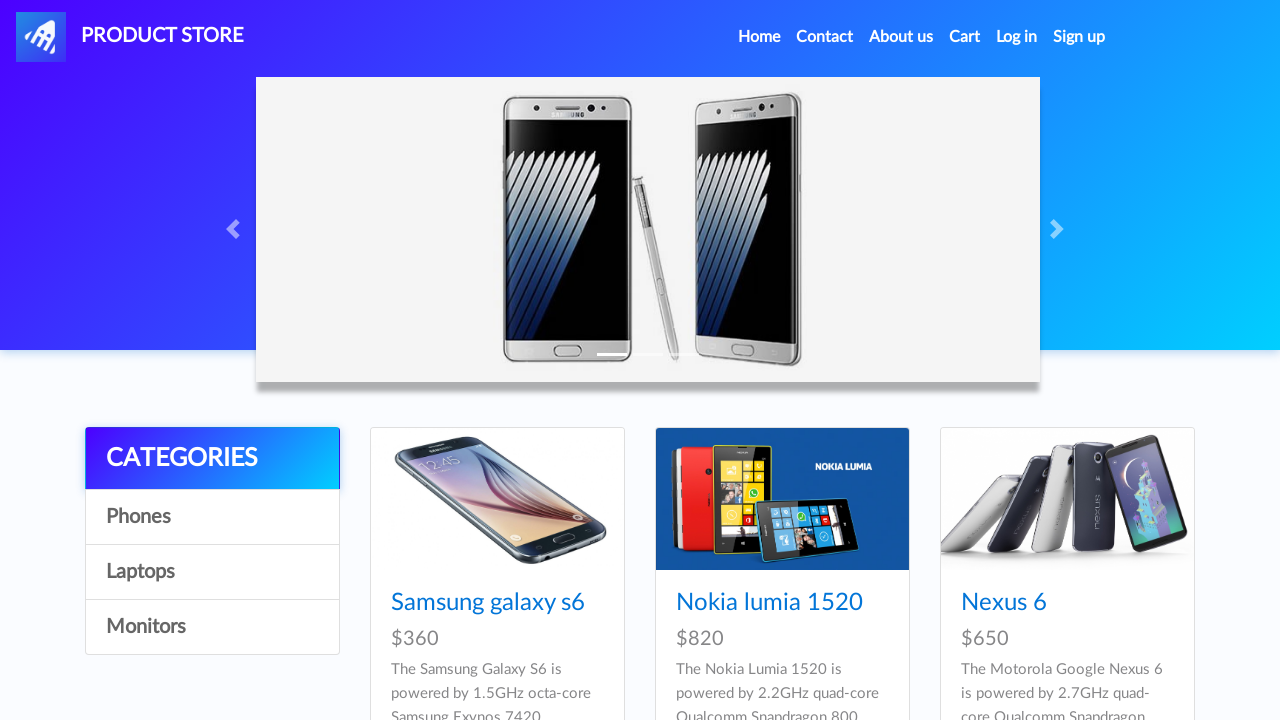

Navigated to DemoBlaze homepage
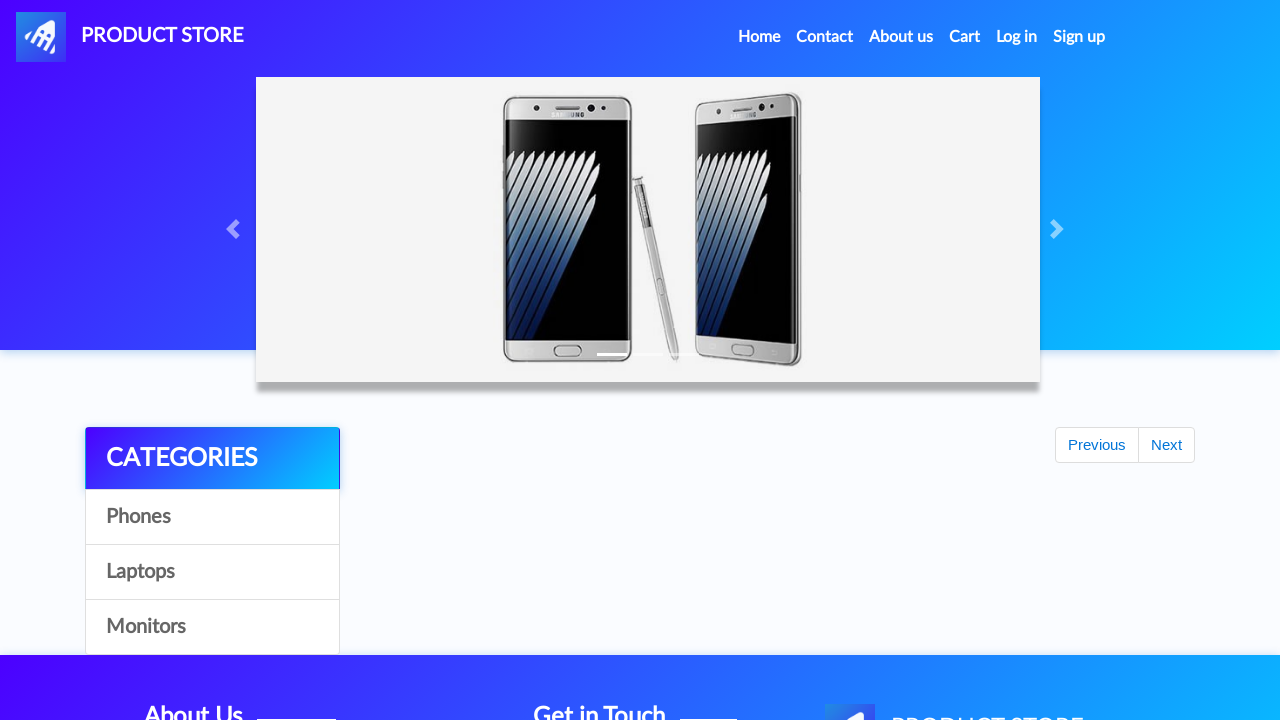

Product grid loaded on homepage
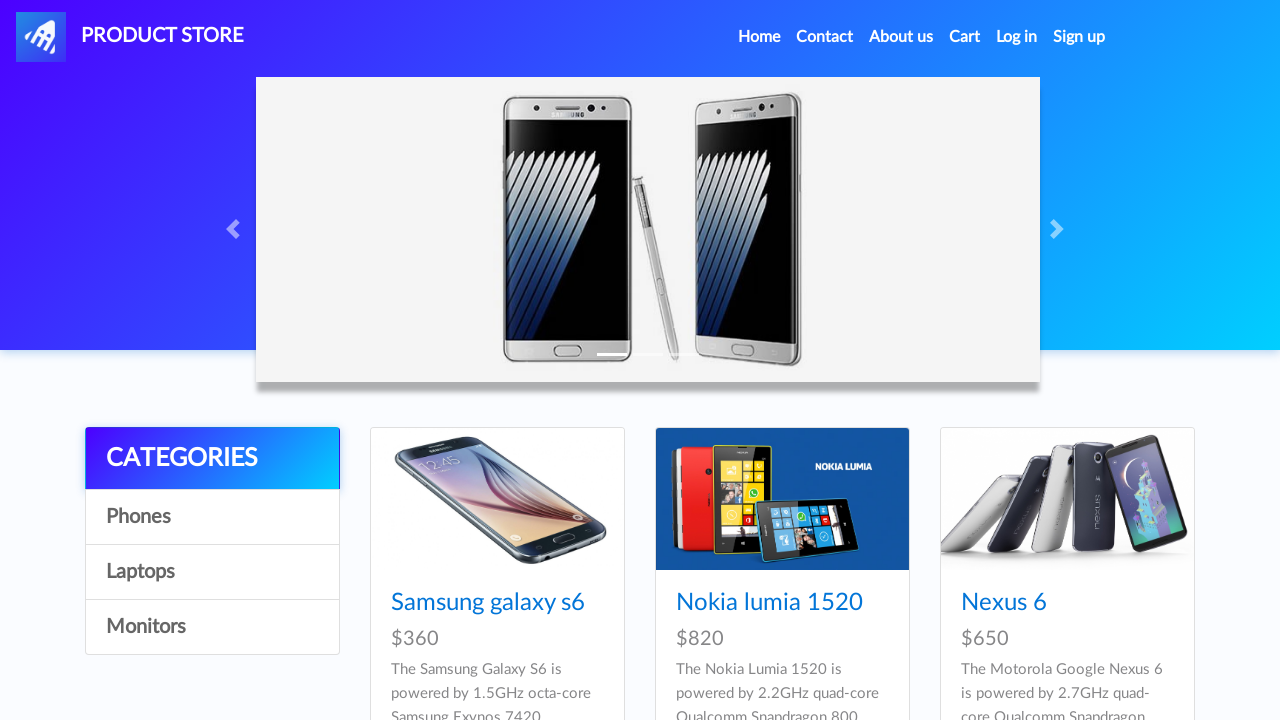

Product listings verified - product title links are displayed
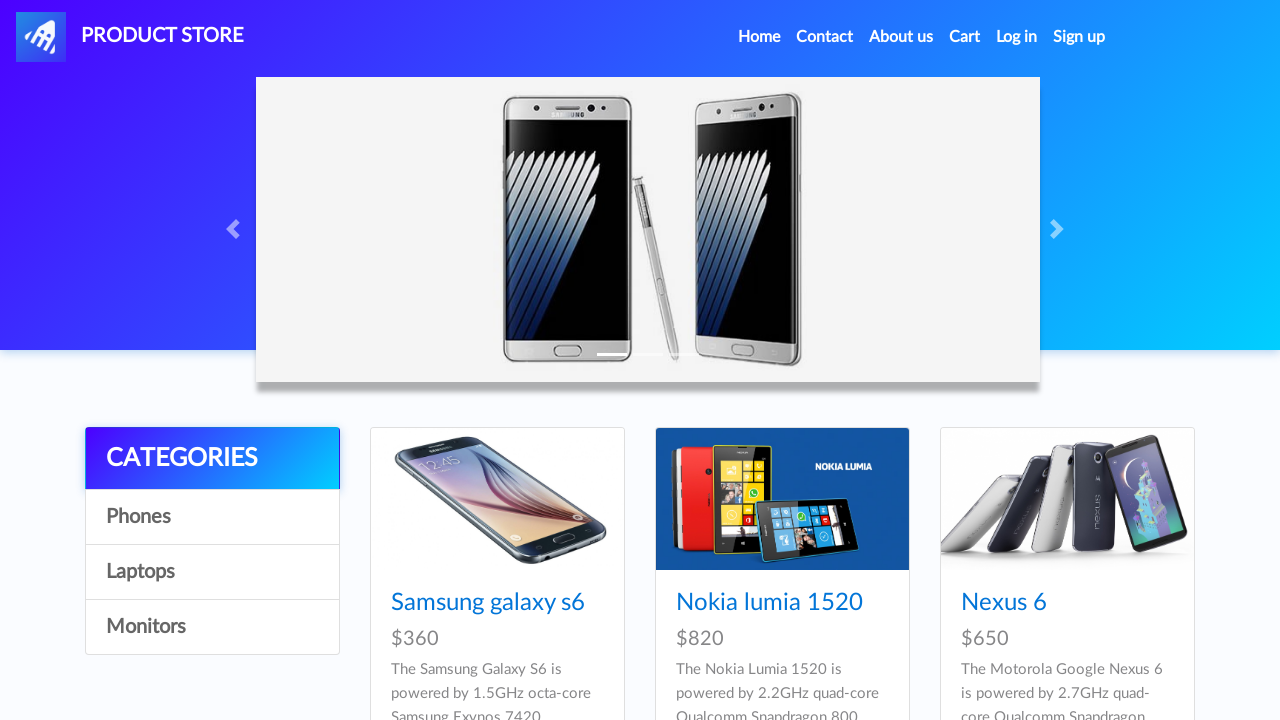

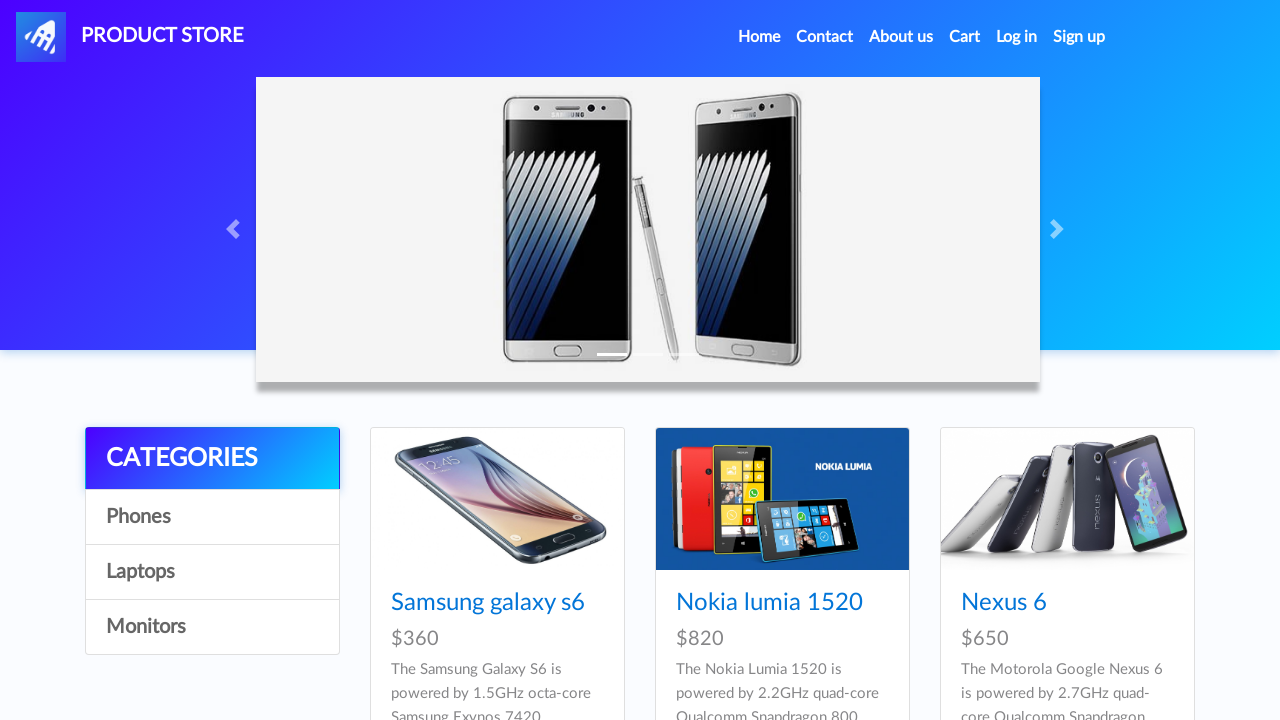